Tests file download functionality by clicking the download link on a demo automation testing page

Starting URL: https://demo.automationtesting.in/FileDownload.html

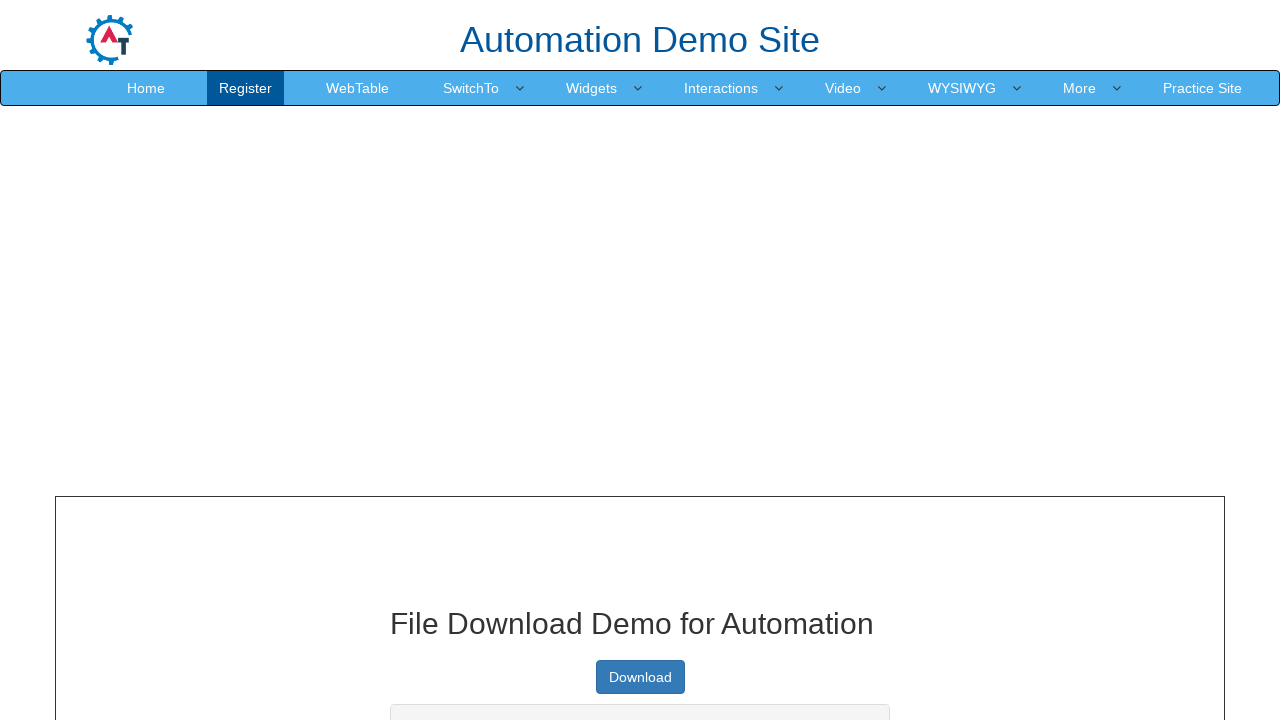

Clicked the first Download link on the file download demo page at (640, 677) on xpath=//a[text()='Download'][1]
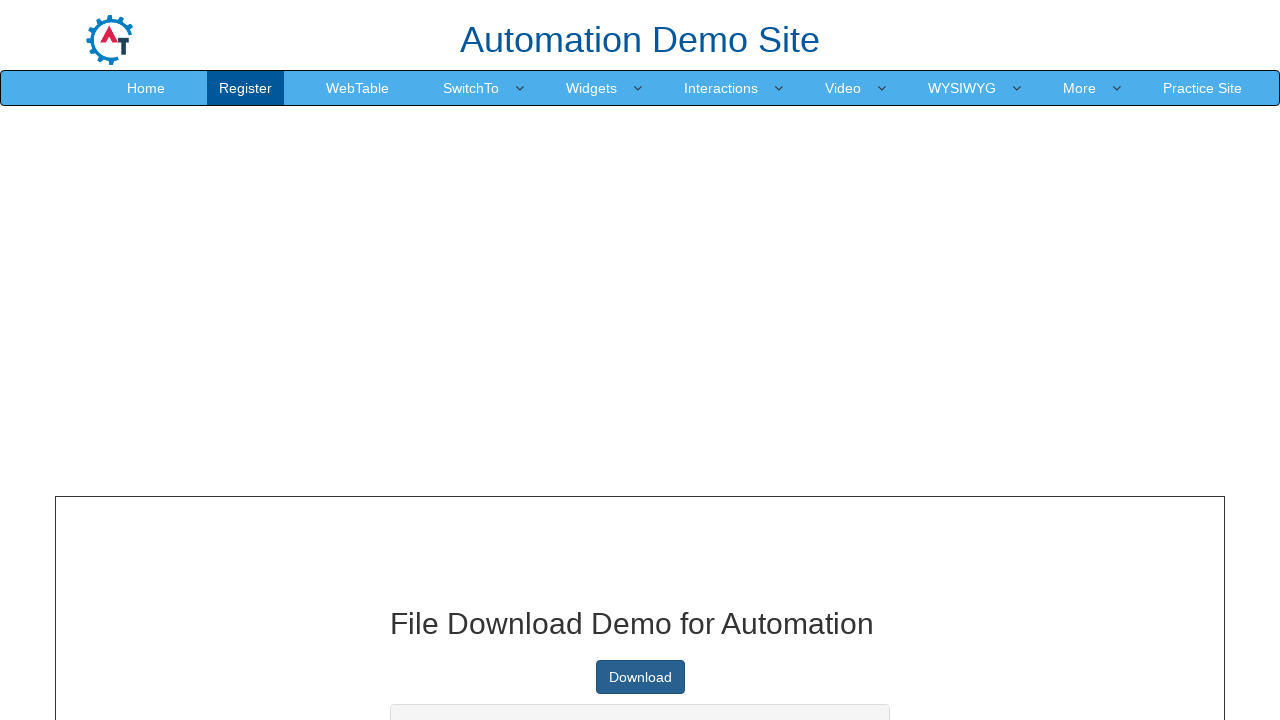

Waited 1 second for the download to initiate
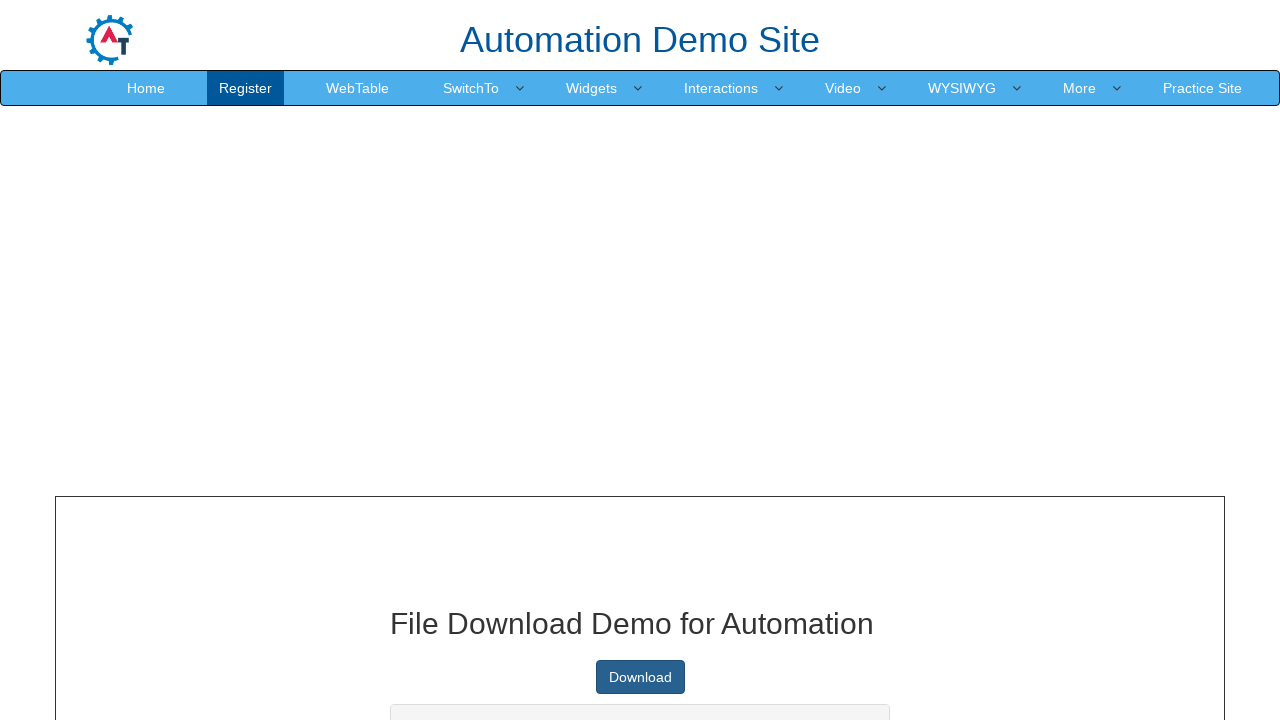

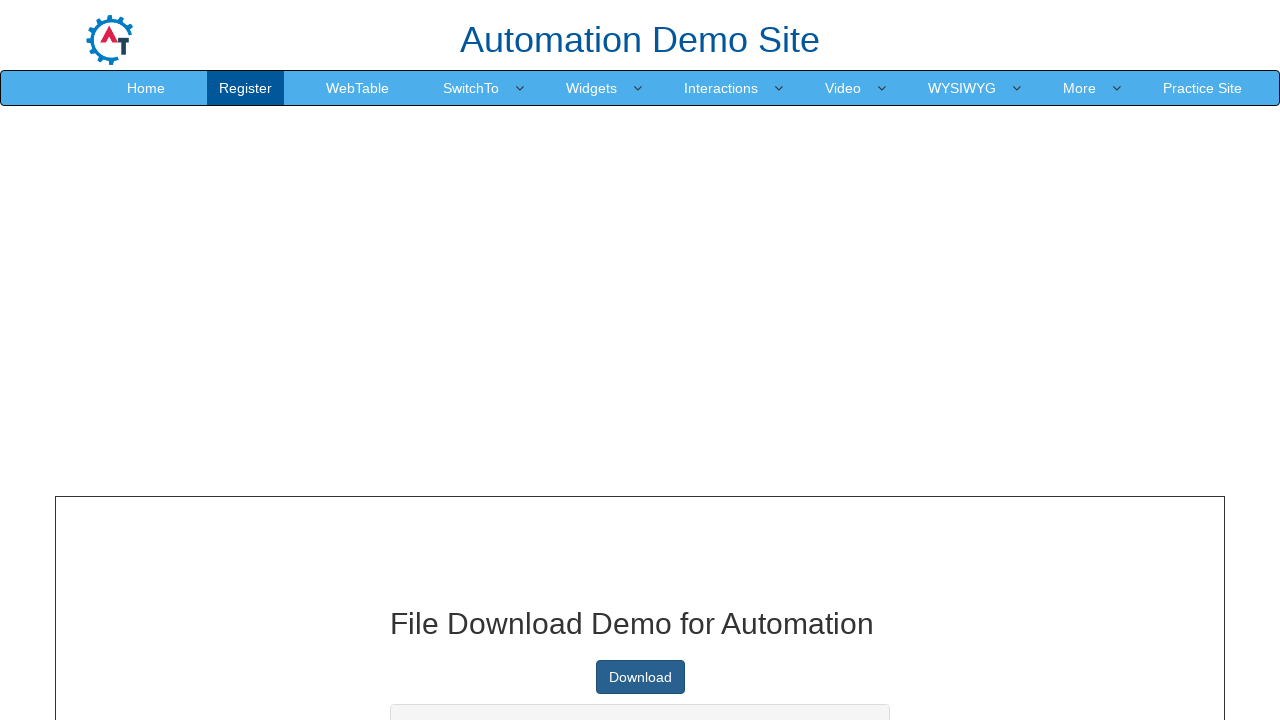